Opens the Flipkart homepage and verifies the page loads successfully

Starting URL: https://www.flipkart.com/

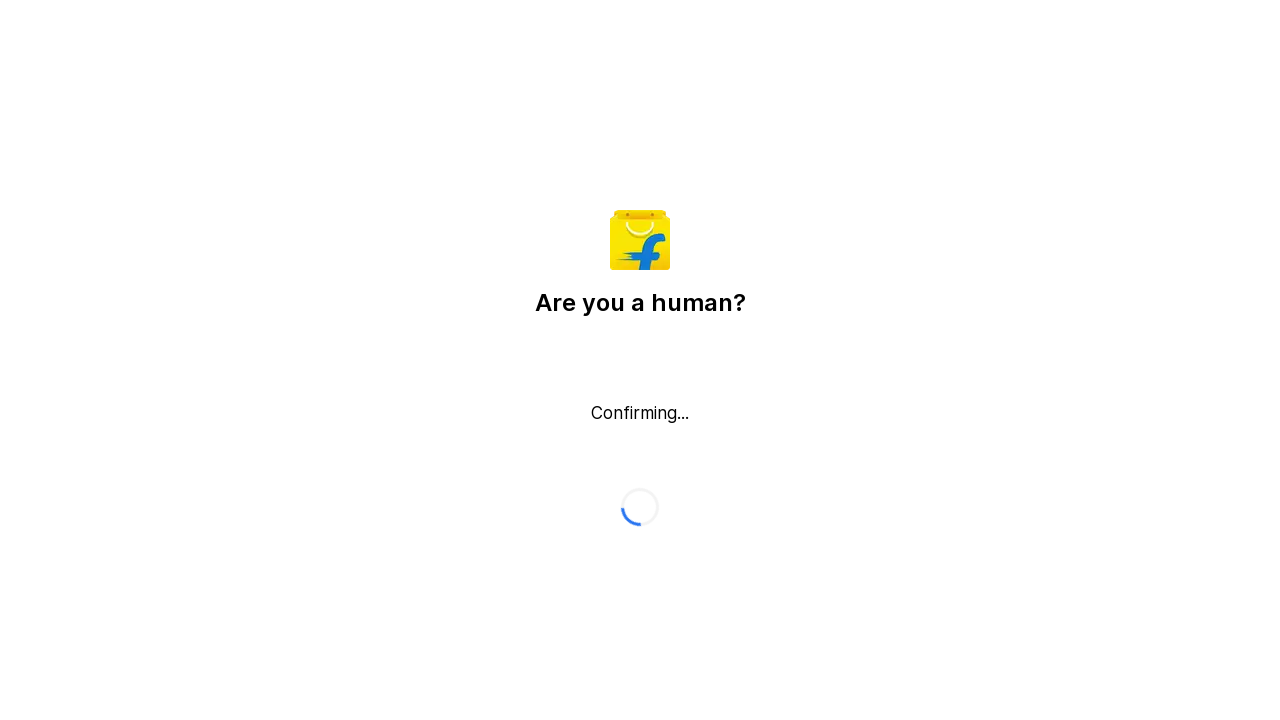

Waited for page DOM to be fully loaded
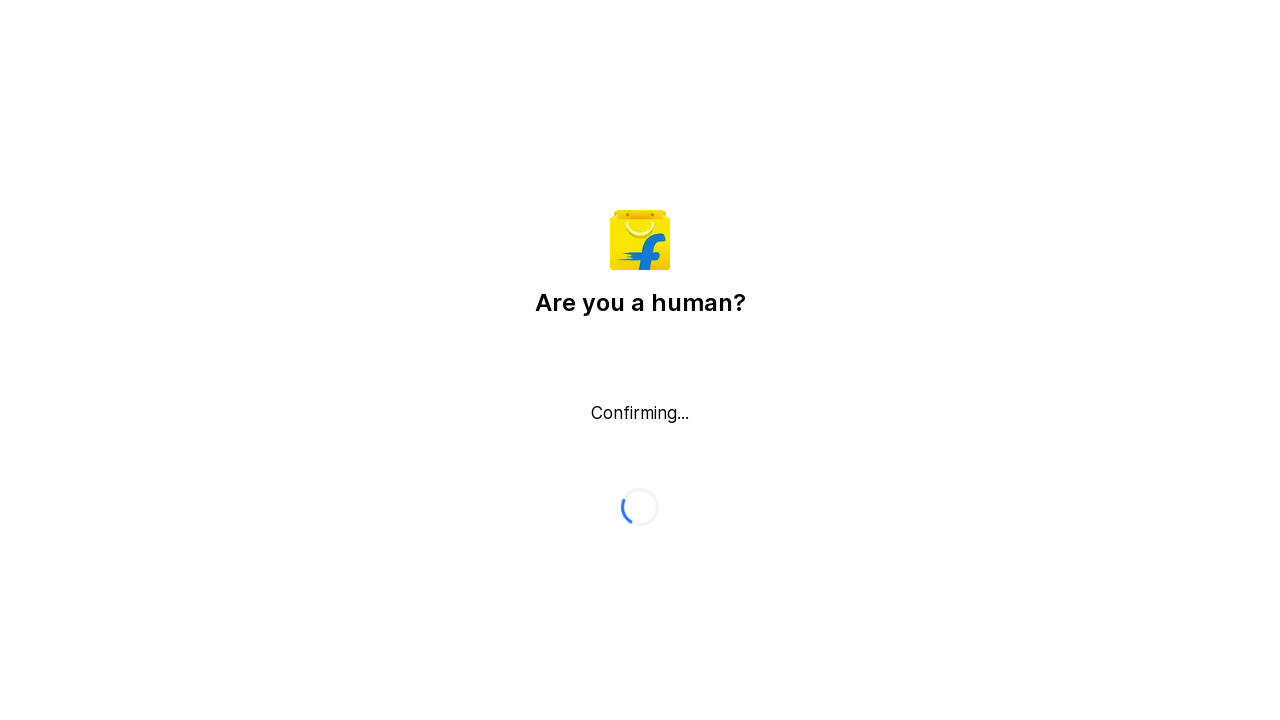

Verified body element is present on Flipkart homepage
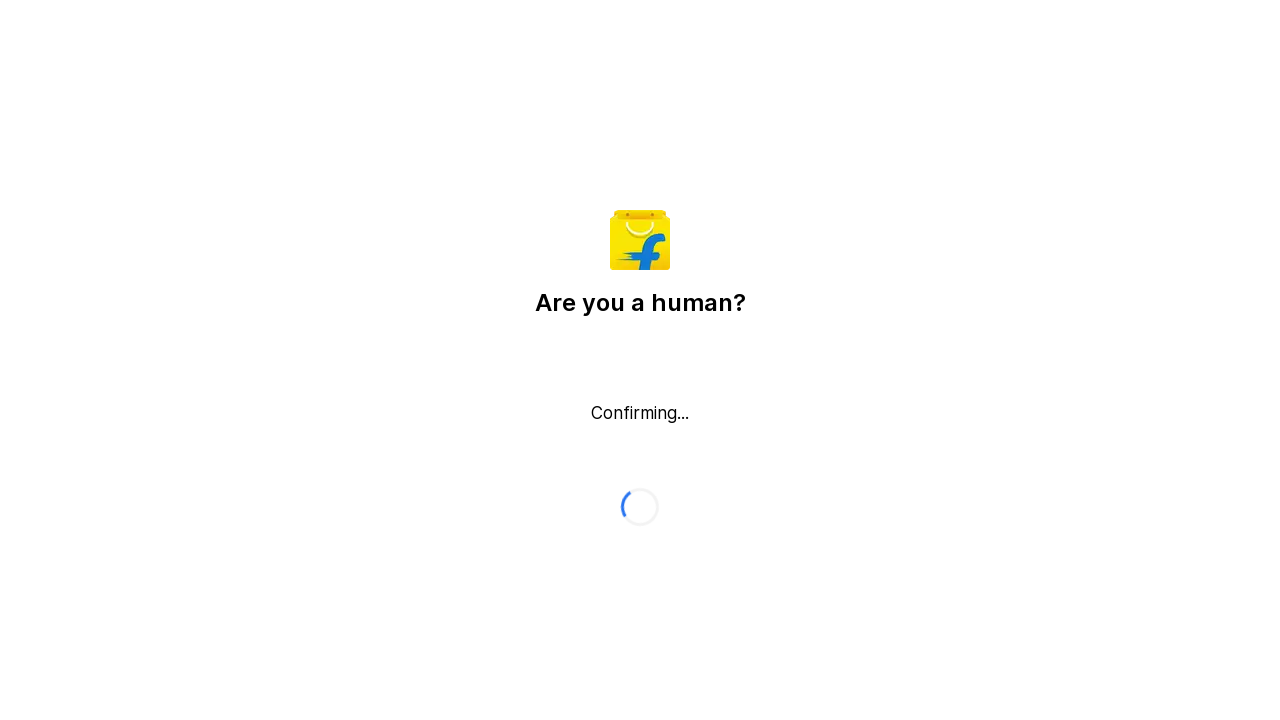

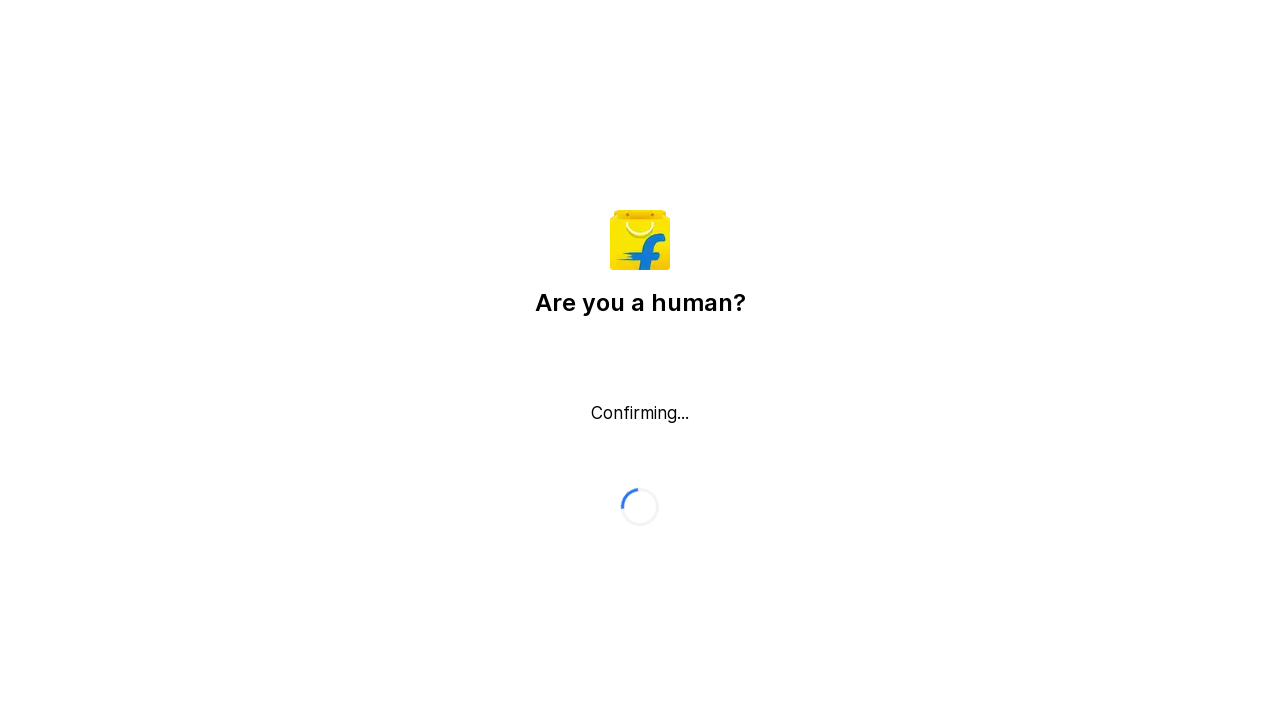